Tests dropdown selection functionality by selecting options using different methods (by index, value, and visible text)

Starting URL: https://www.hyrtutorials.com/p/html-dropdown-elements-practice.html

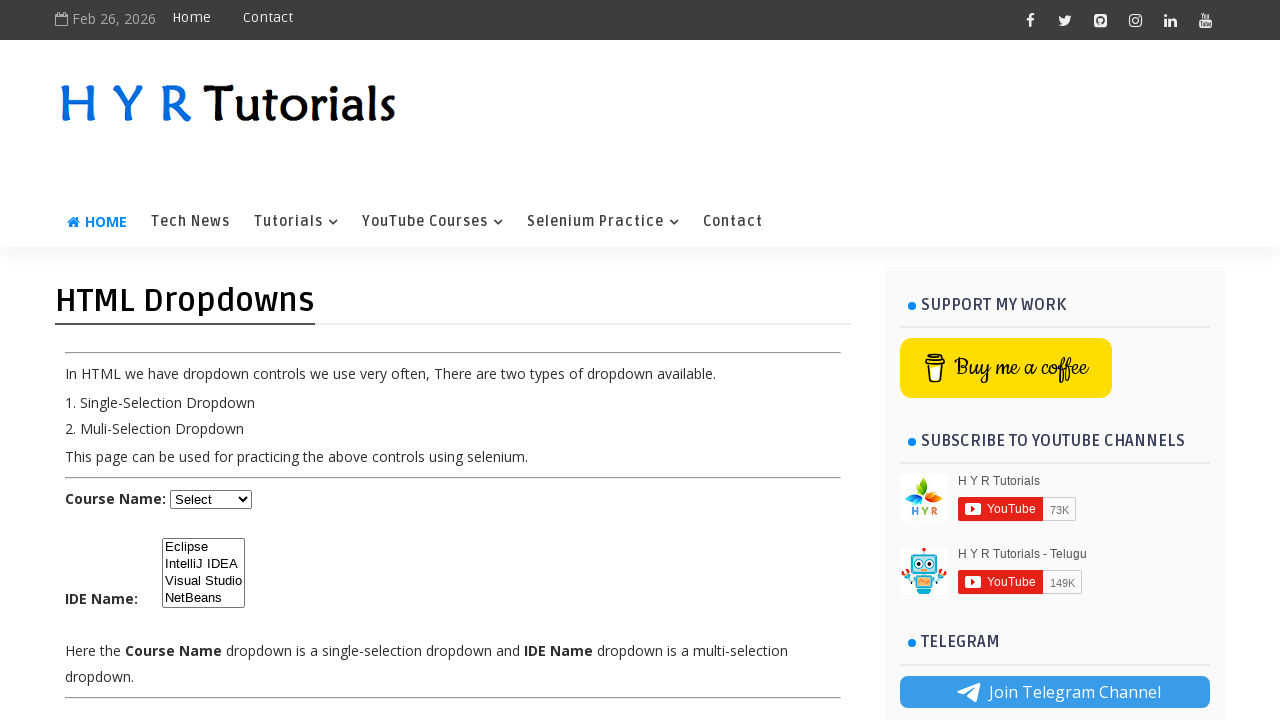

Selected dropdown option by index 2 (3rd option) on #course
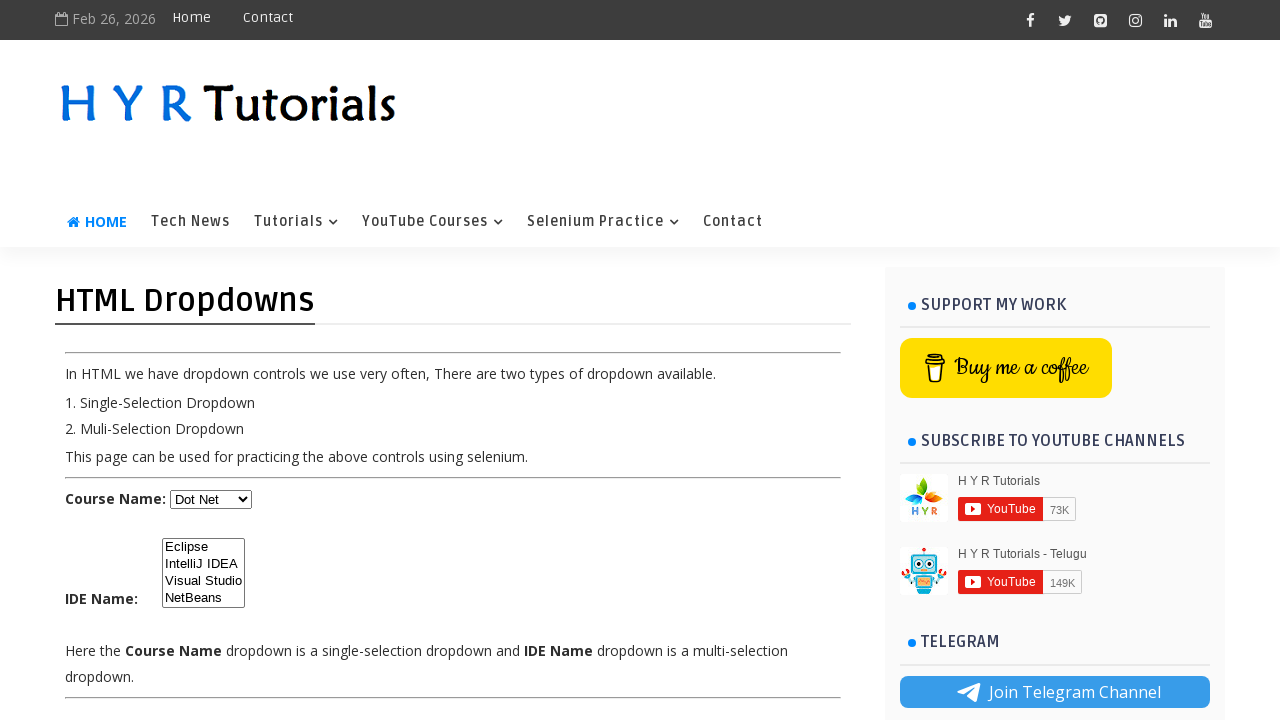

Selected dropdown option with value 'java' on #course
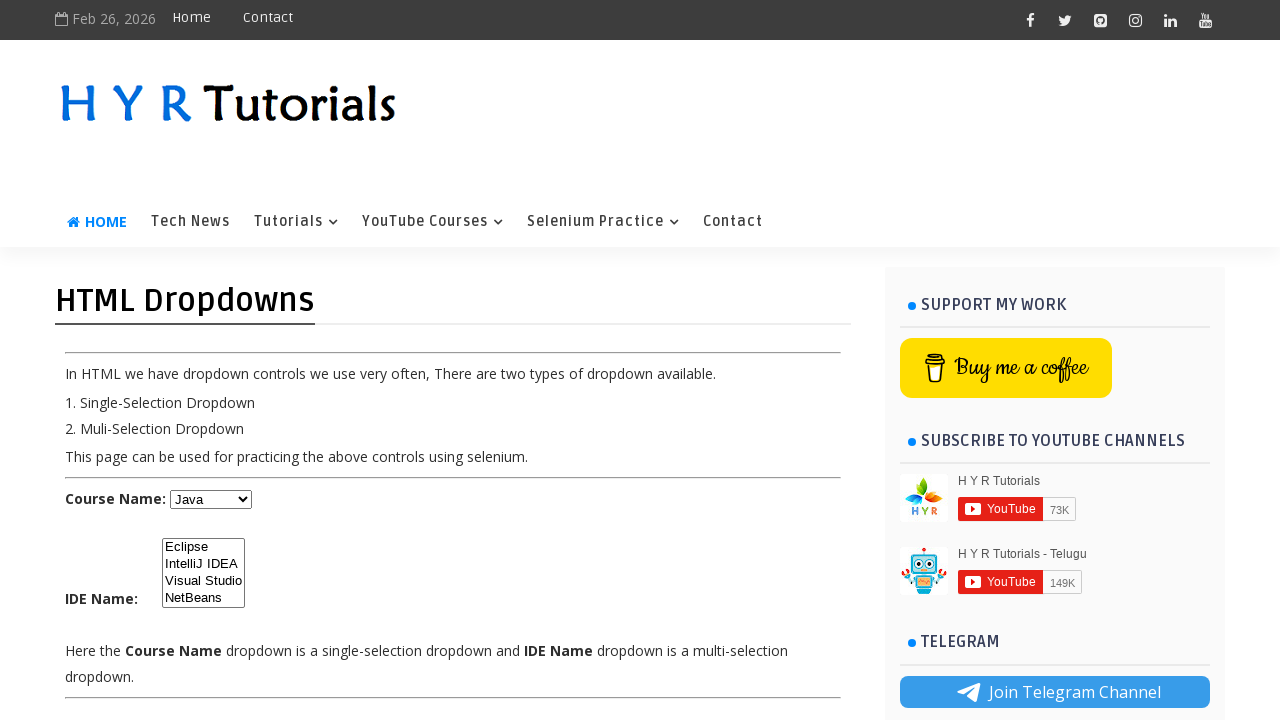

Selected dropdown option with visible text 'Python' on #course
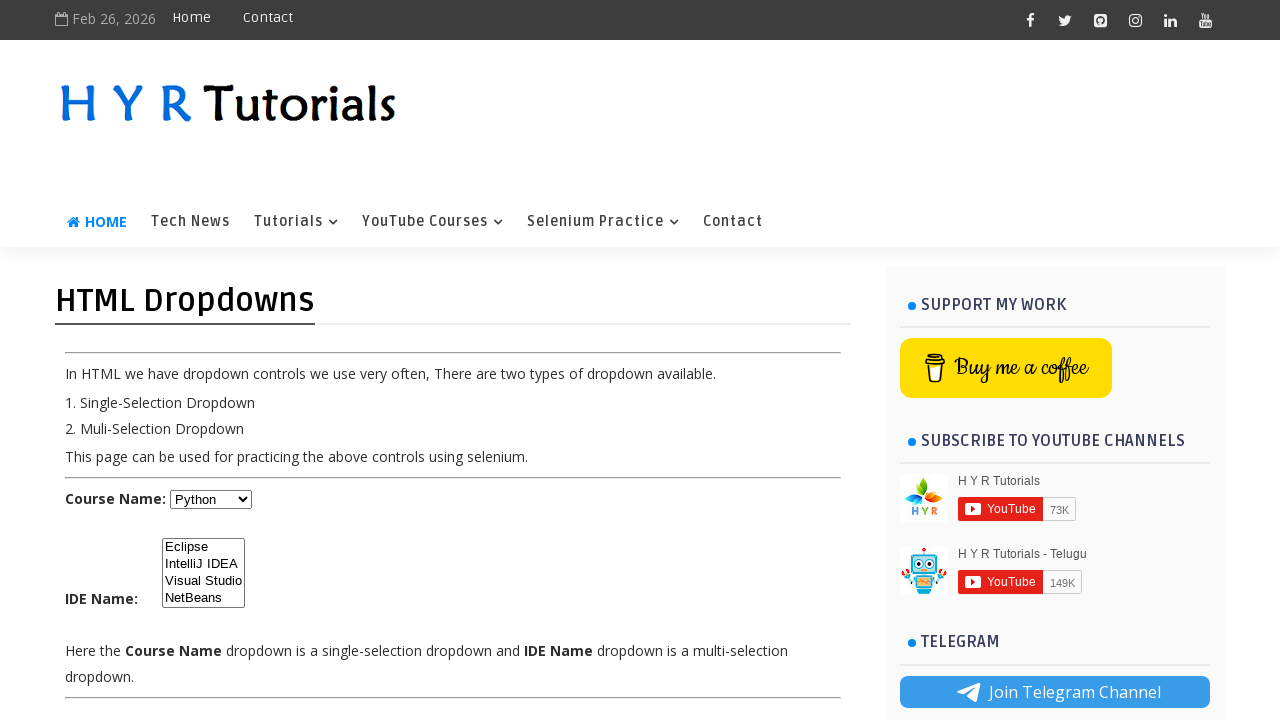

Verified selected option value: python
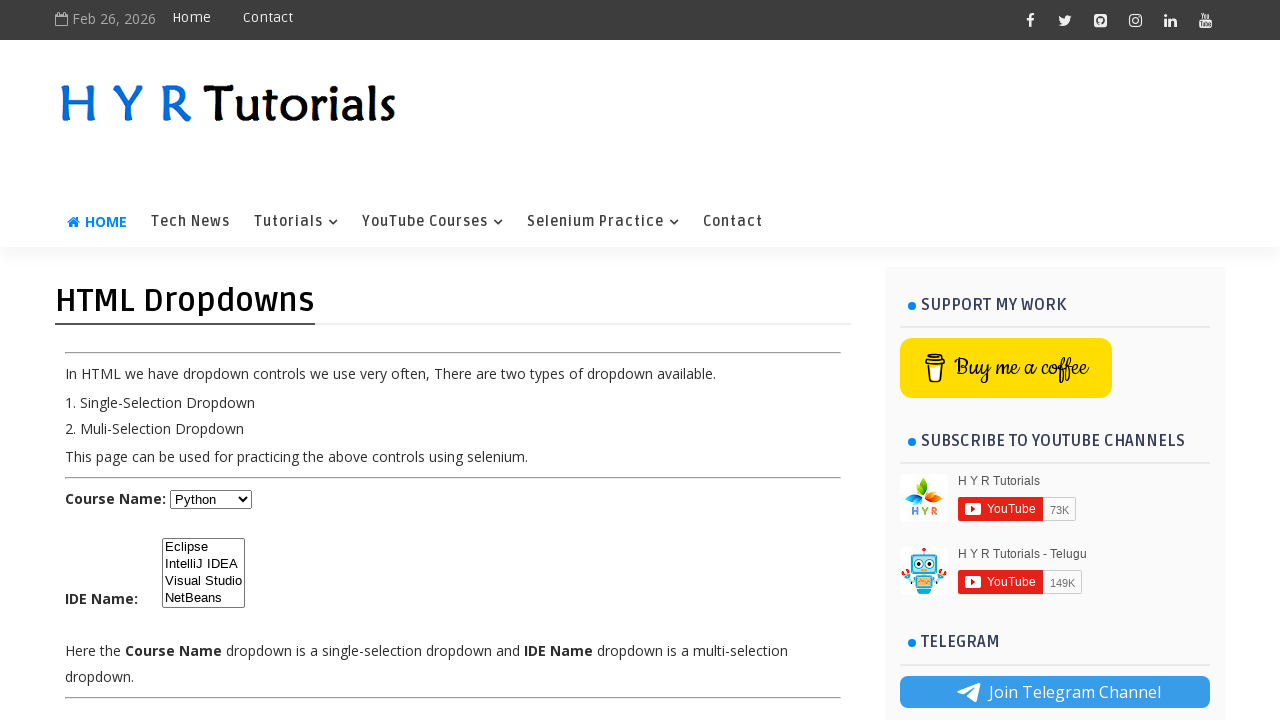

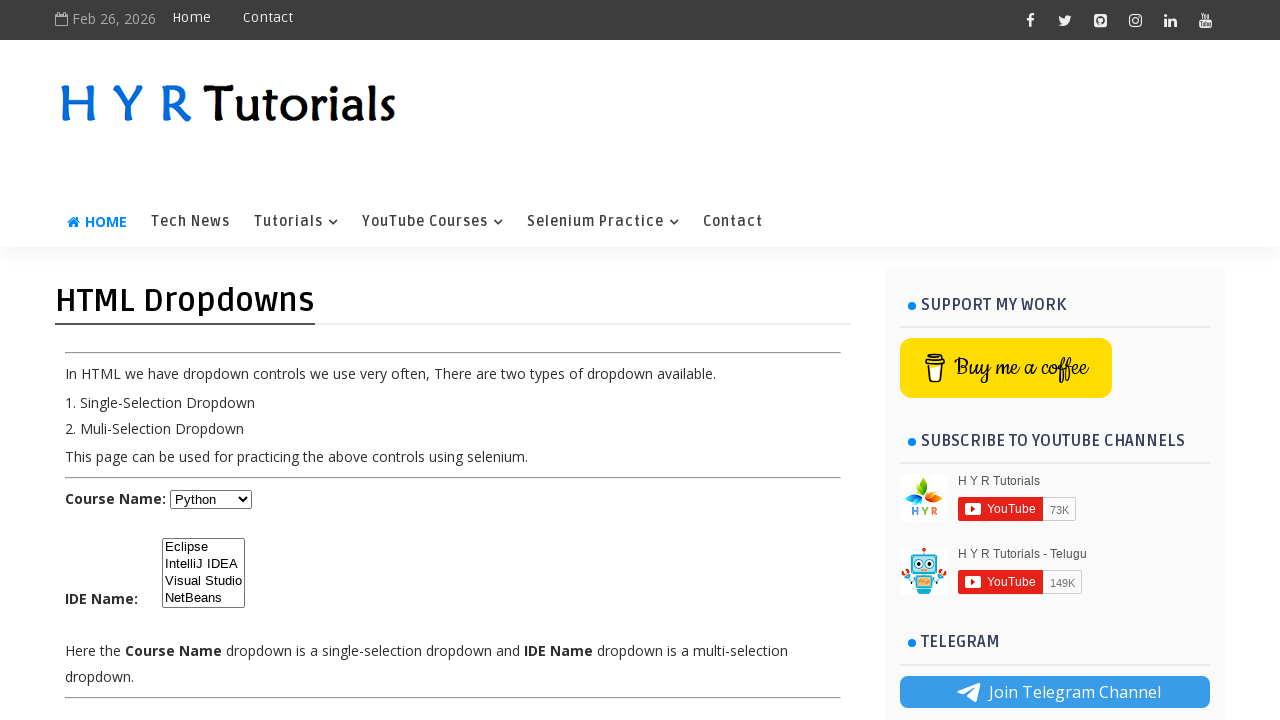